Verifies that clicking login without credentials shows a clear error message about username being required

Starting URL: https://www.saucedemo.com/

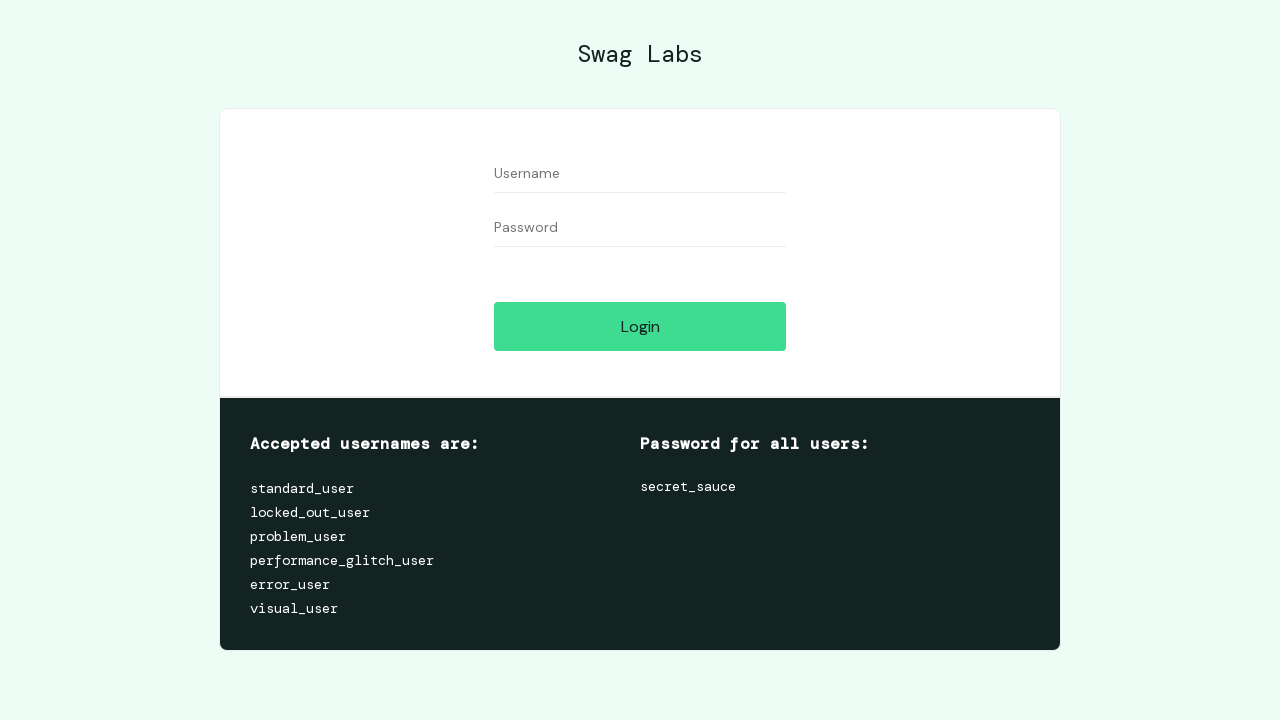

Clicked login button without entering credentials at (640, 326) on [data-test="login-button"]
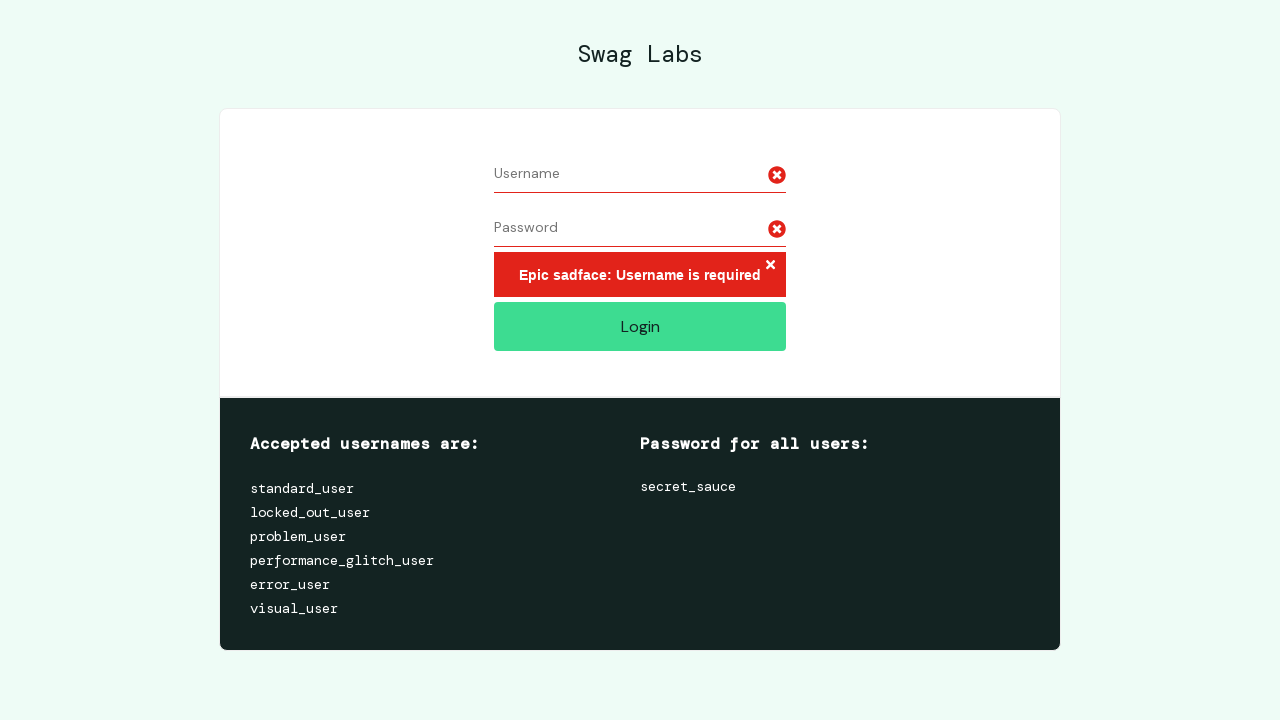

Retrieved error message text content
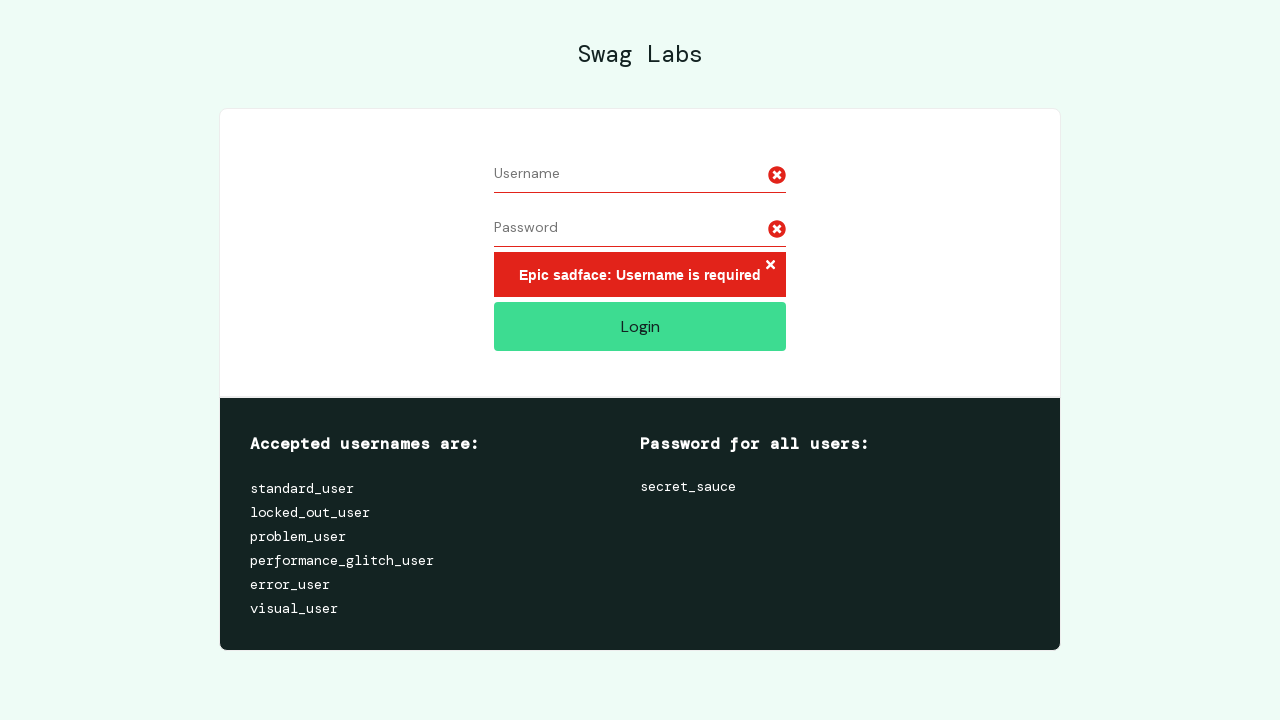

Verified error message contains 'Username is required'
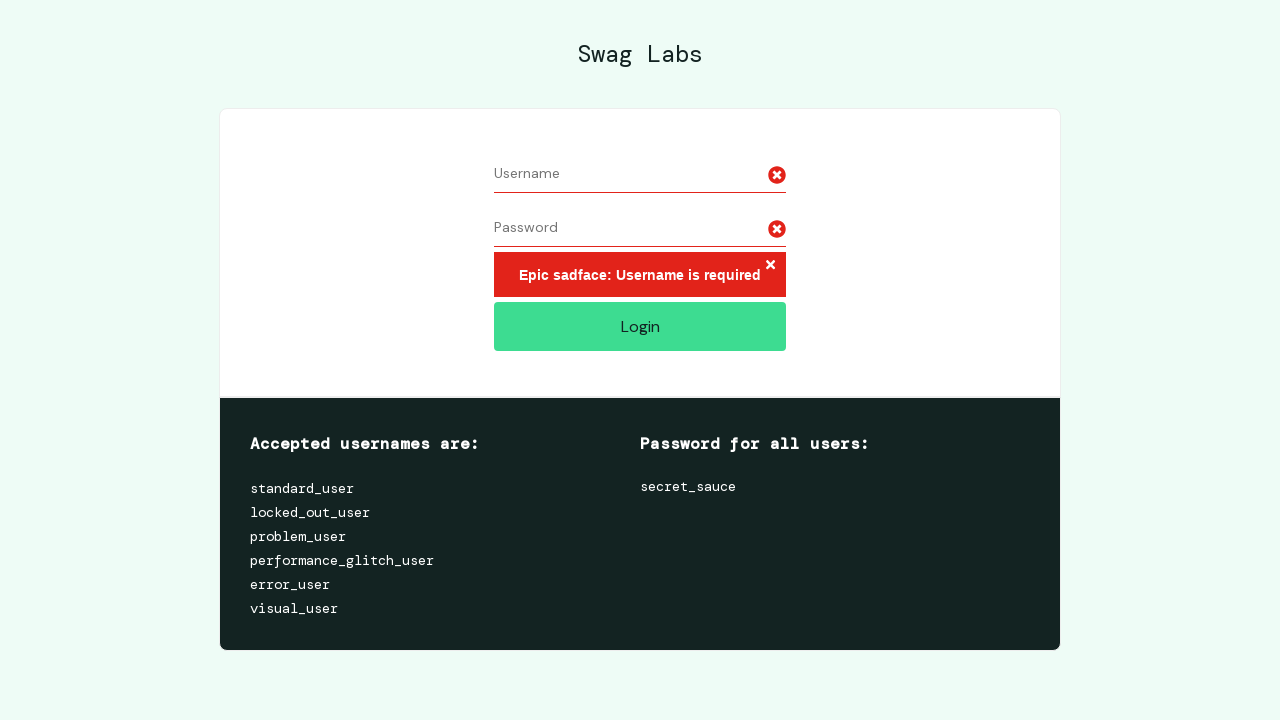

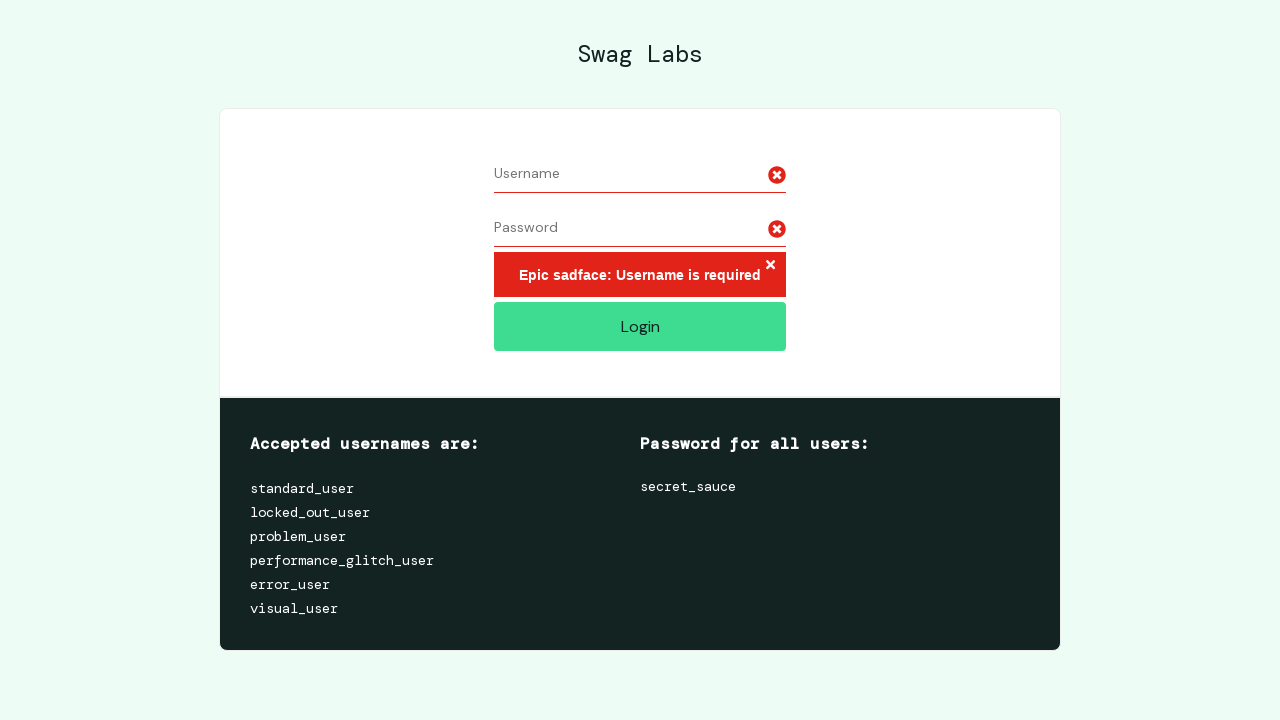